Tests alert popup handling by triggering a prompt alert, entering text, and accepting it

Starting URL: https://demoqa.com/alerts

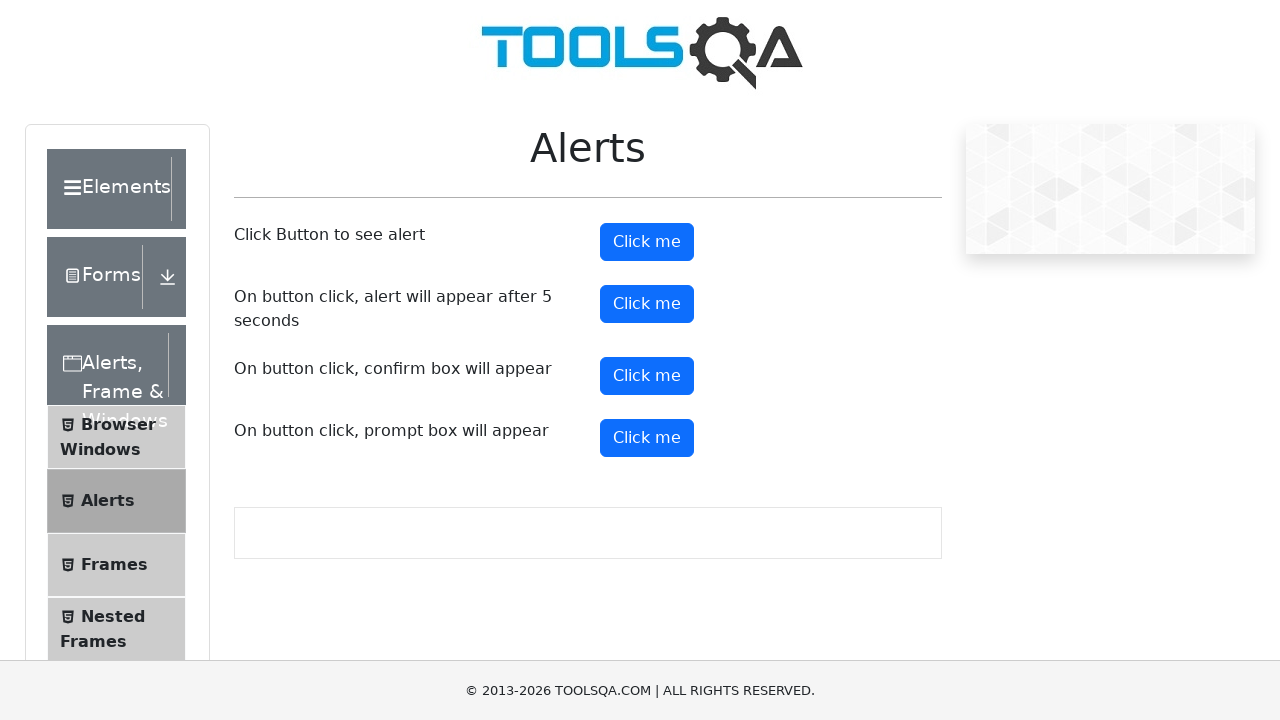

Scrolled down 500px to make prompt button visible
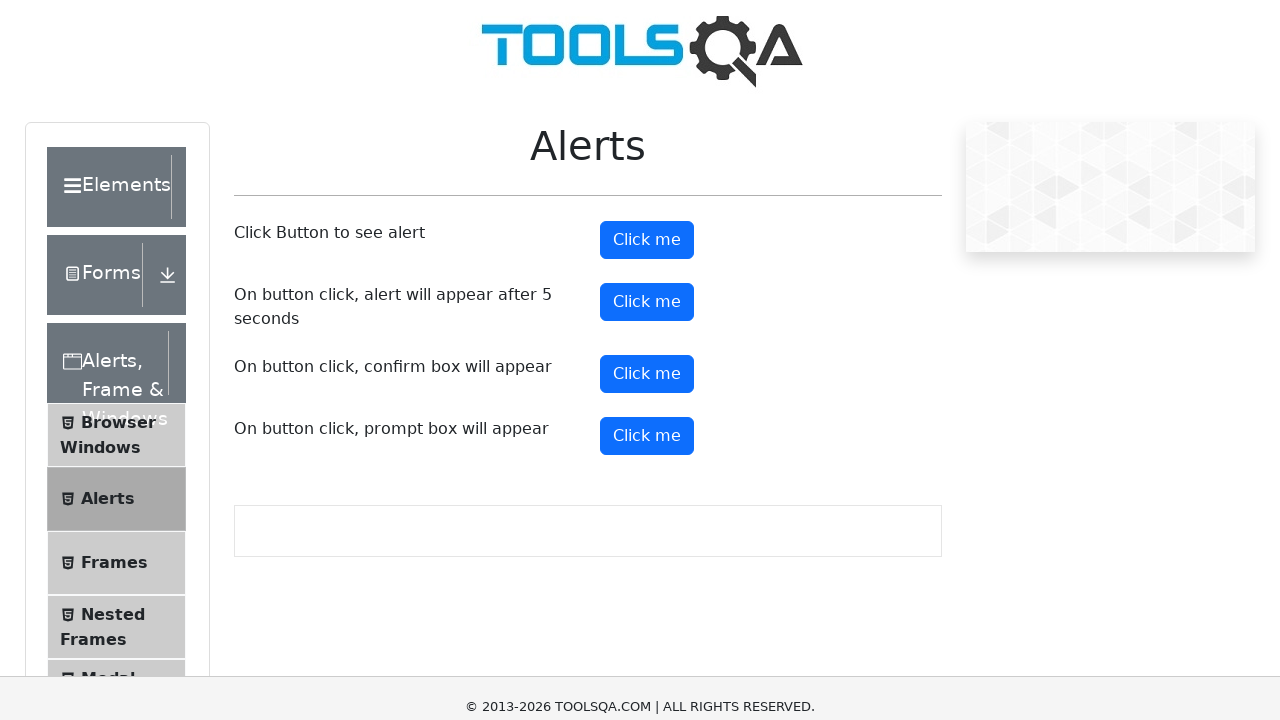

Clicked the 4th 'Click me' button to trigger prompt alert at (647, 44) on xpath=(//button[text()='Click me'])[4]
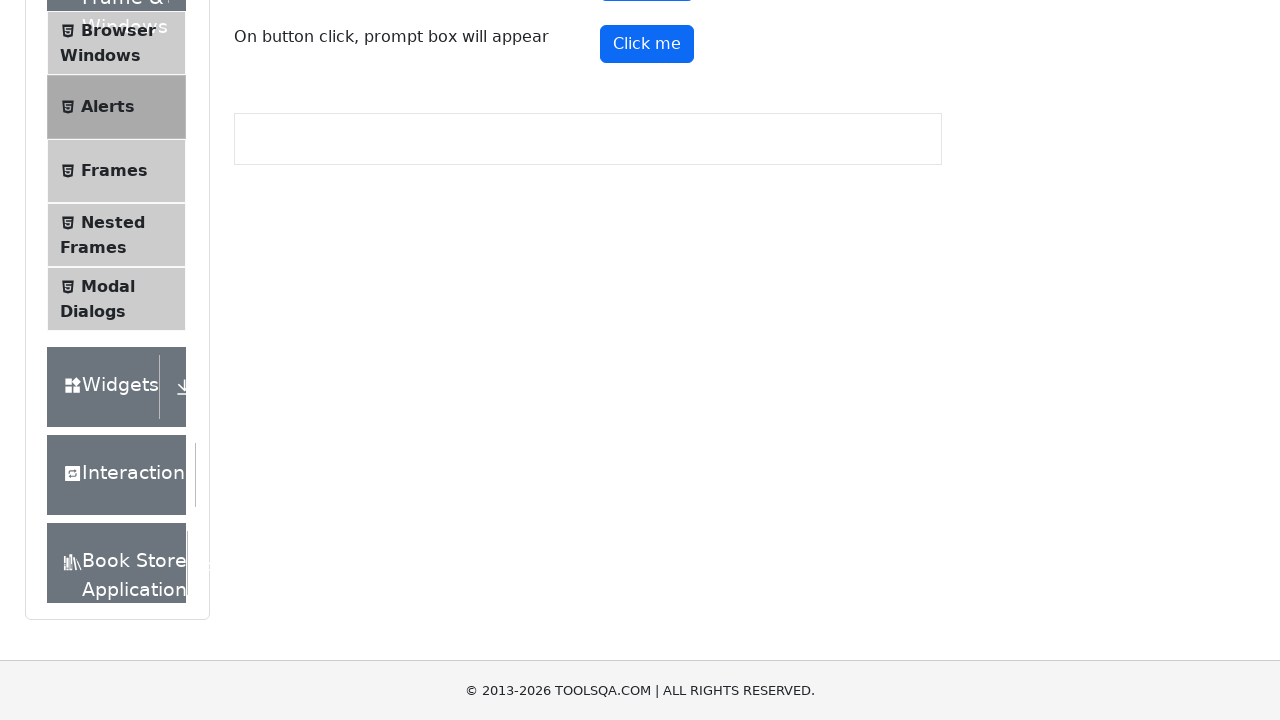

Handled prompt alert by accepting with text 'Shridhar'
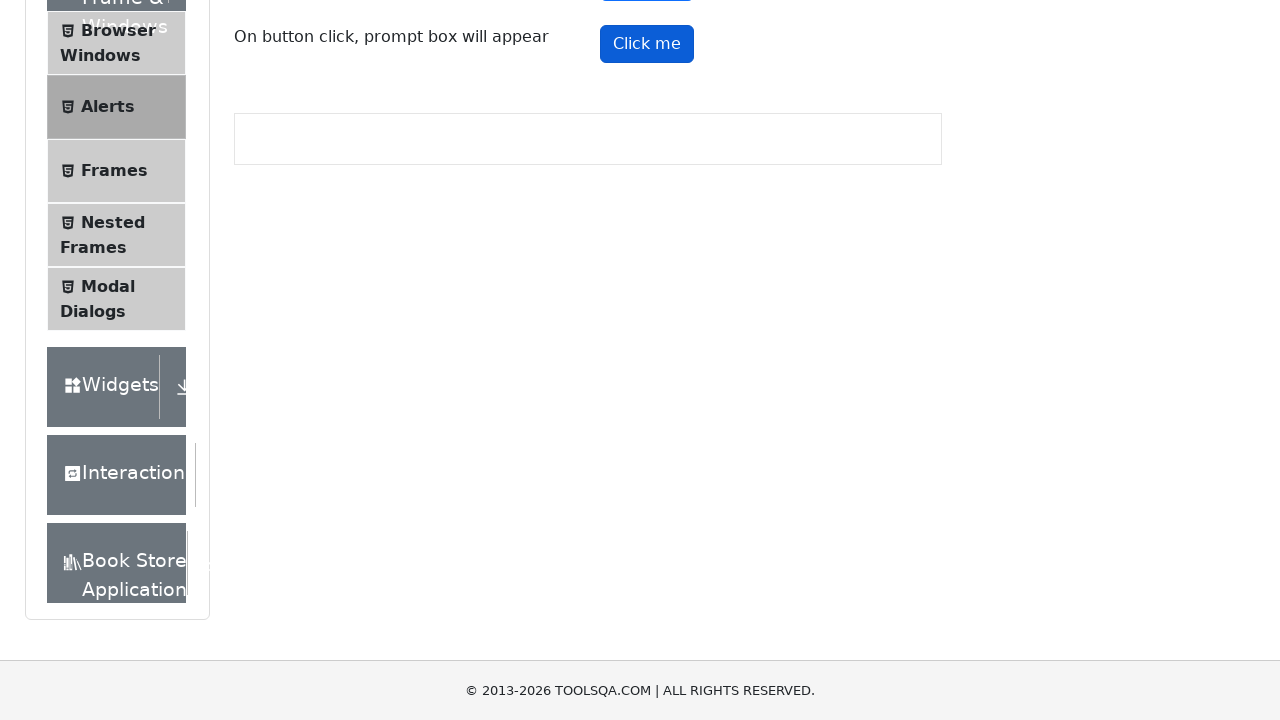

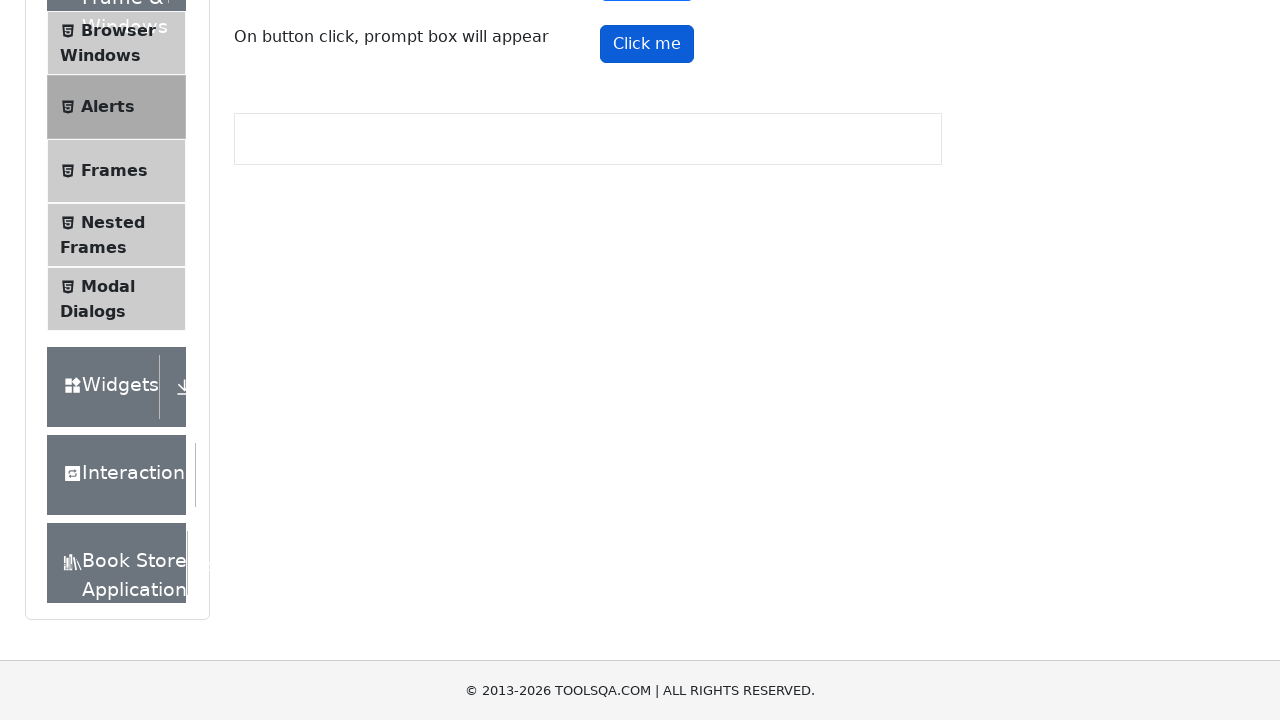